Tests an explicit wait scenario by waiting for a price element to display '100', then clicking a book button, calculating a mathematical answer based on a displayed value, and submitting the form.

Starting URL: http://suninjuly.github.io/explicit_wait2.html

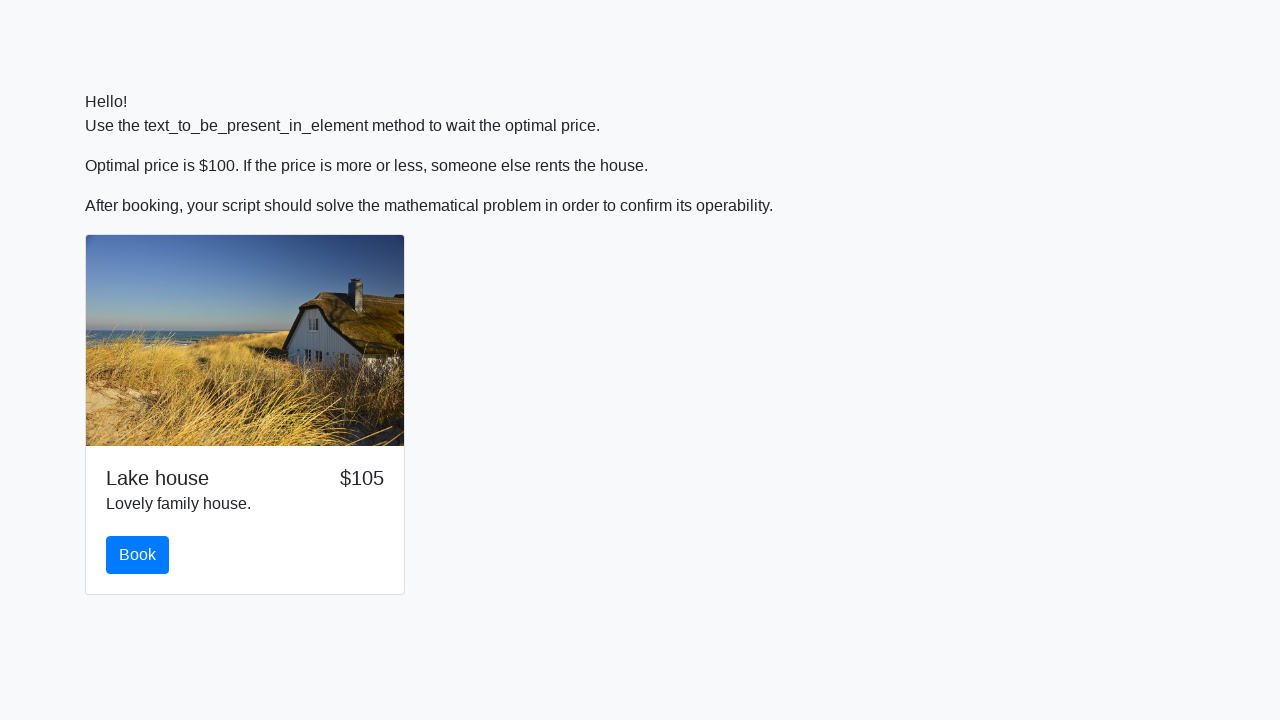

Waited for price element to display '100'
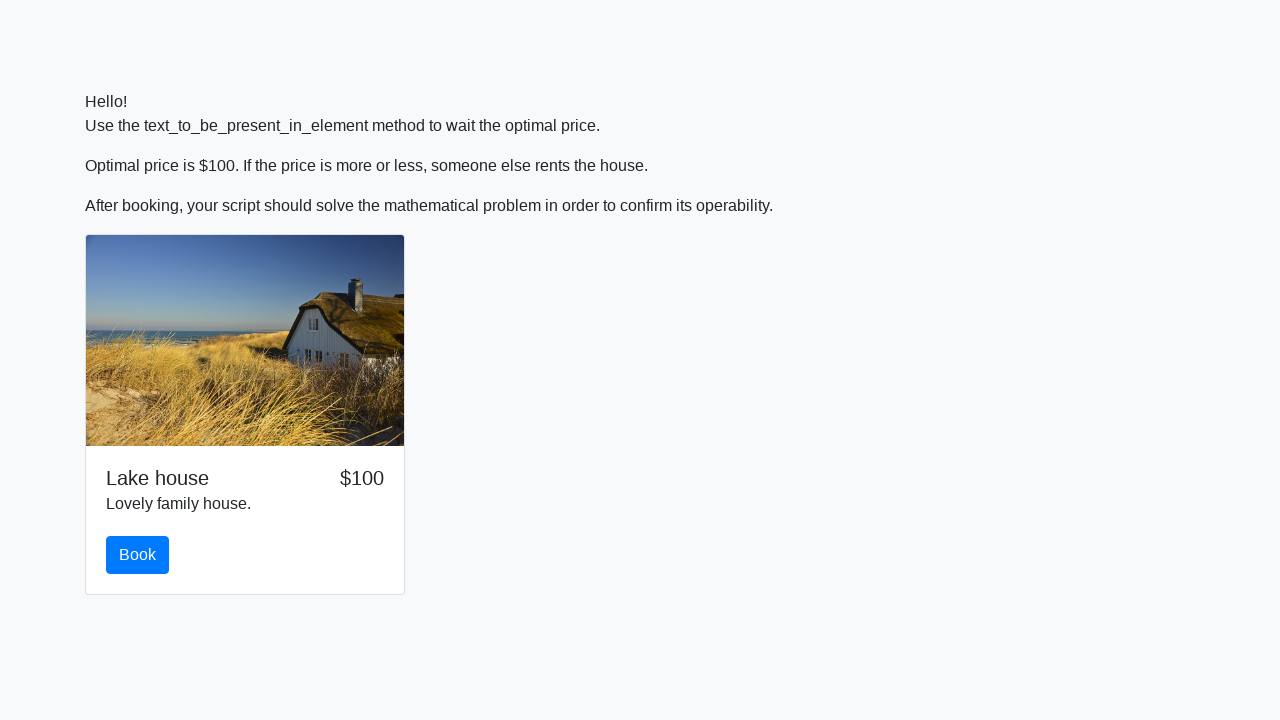

Clicked the book button at (138, 555) on #book
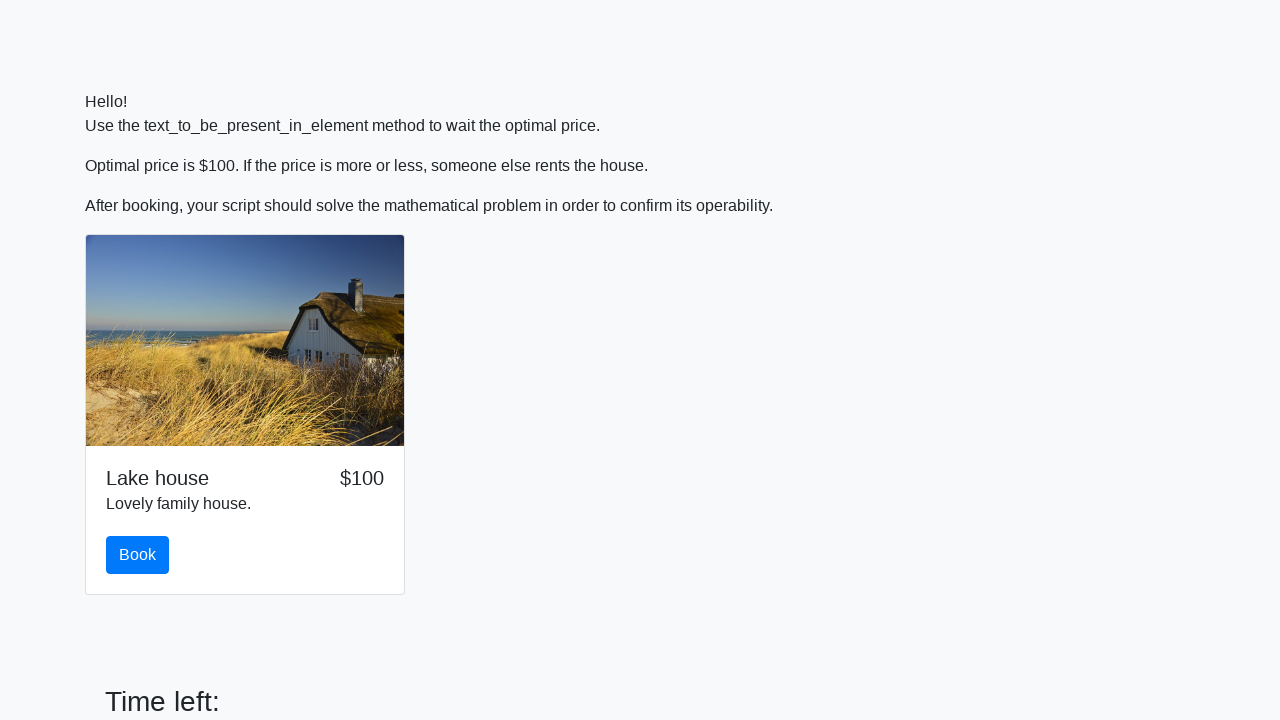

Retrieved input value from page: 686
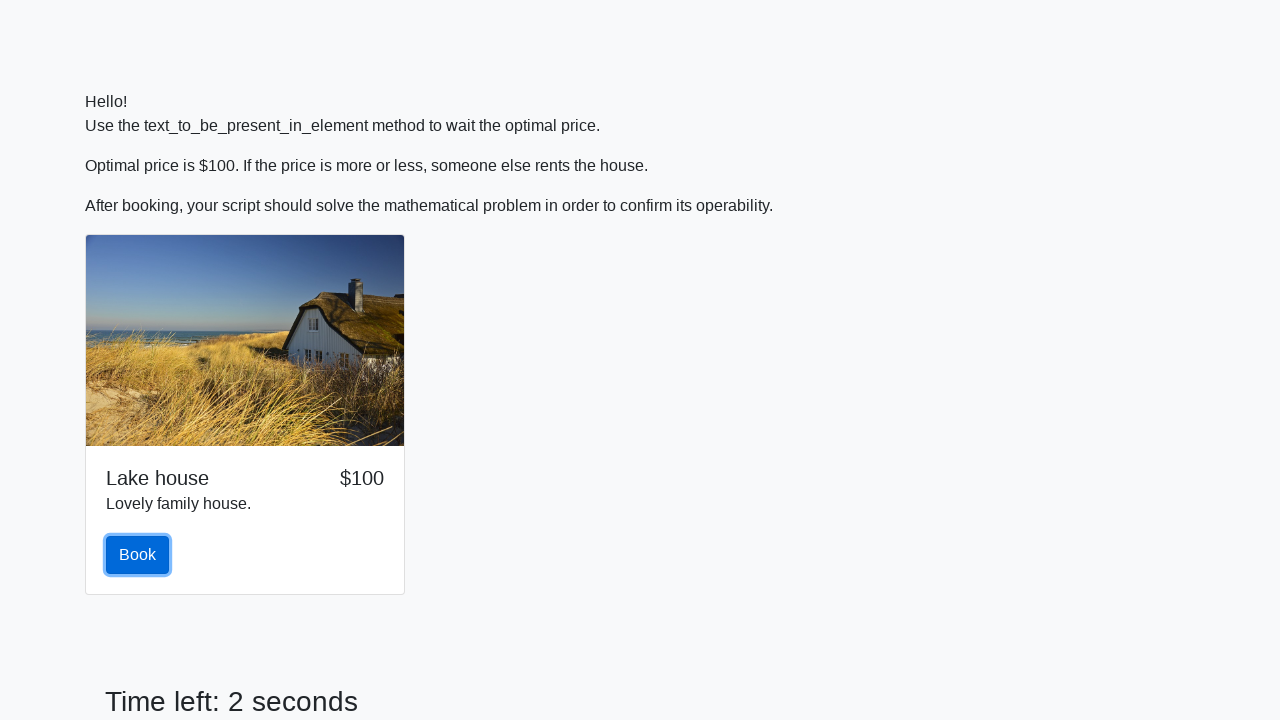

Calculated mathematical answer: 2.3857534218458523
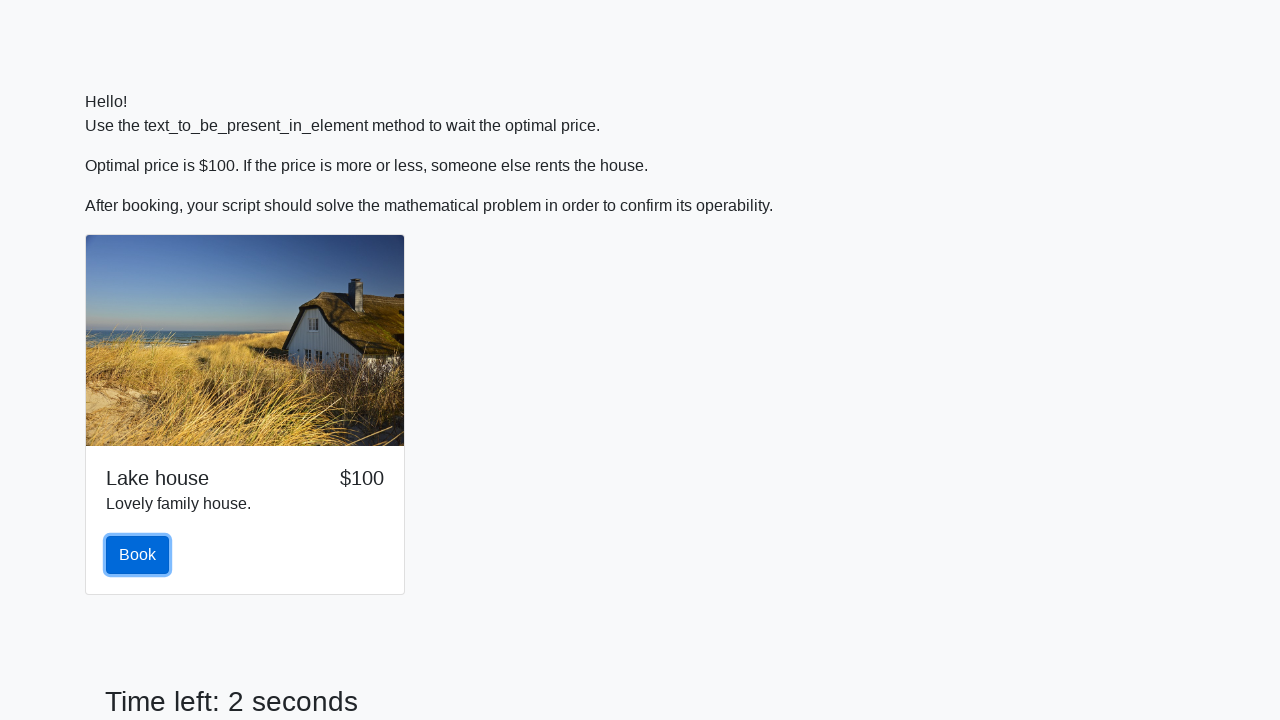

Filled answer field with calculated value: 2.3857534218458523 on #answer
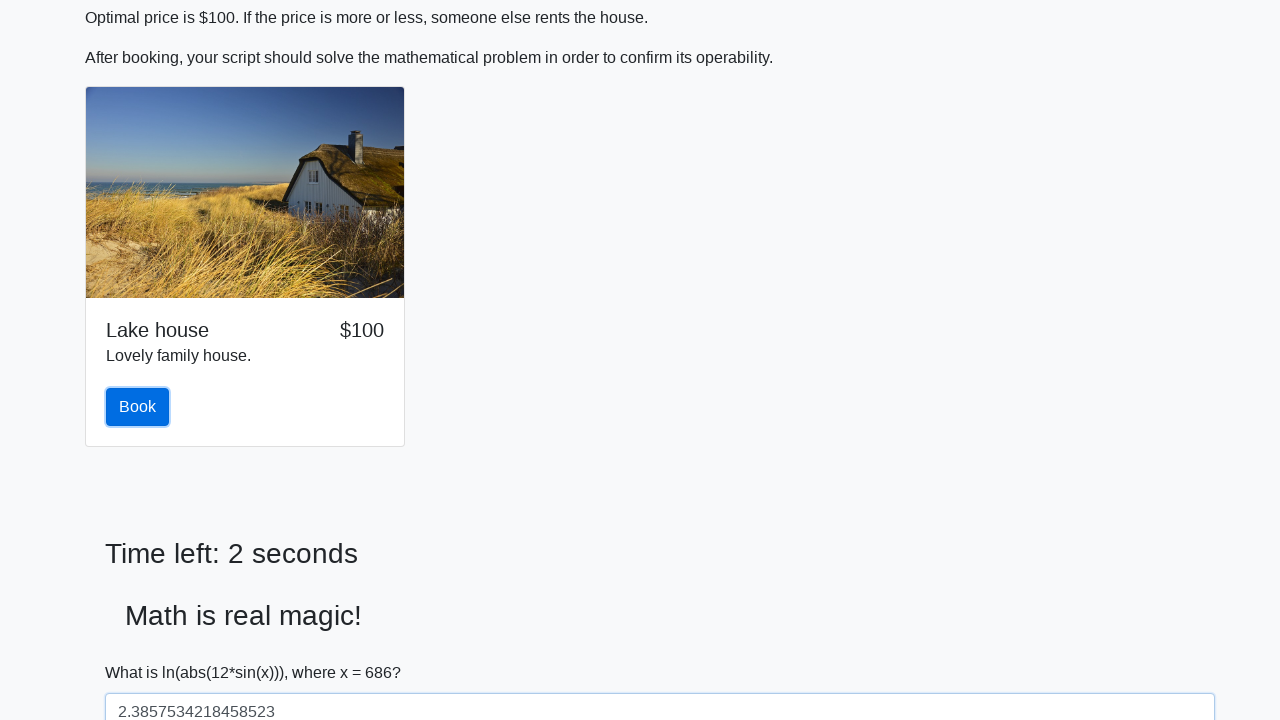

Clicked submit button to complete form at (143, 651) on button[type='submit']
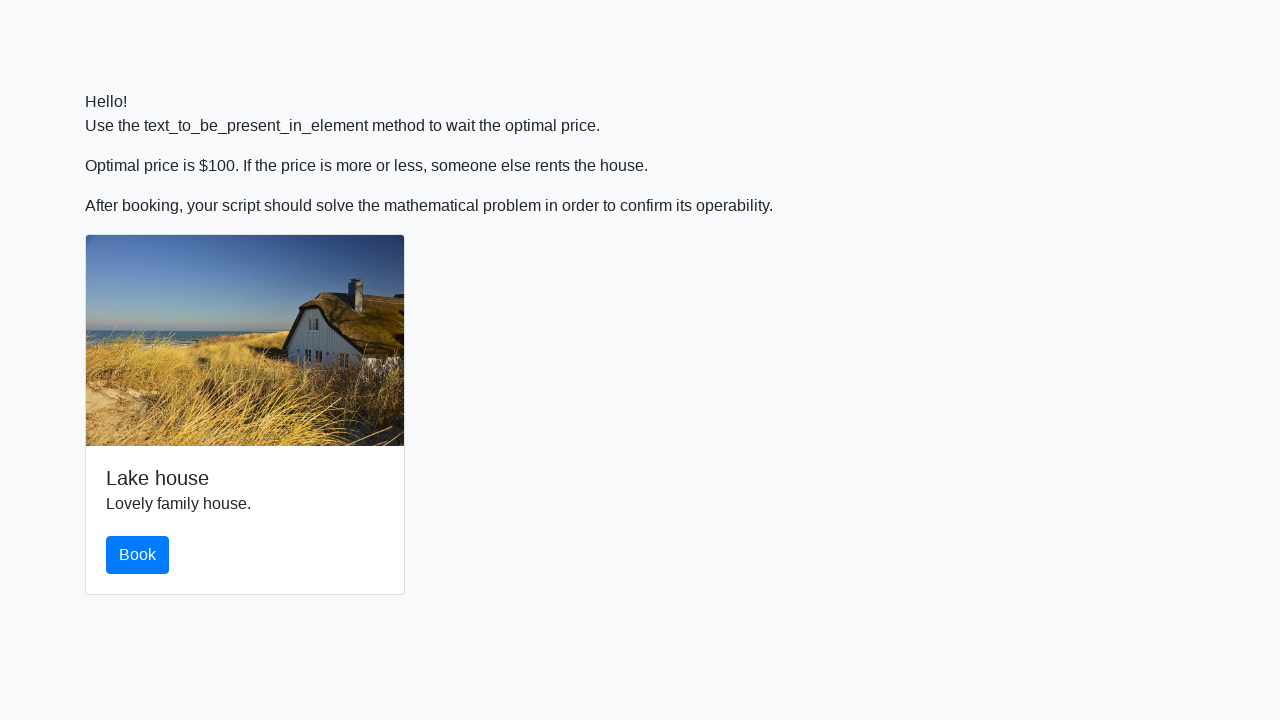

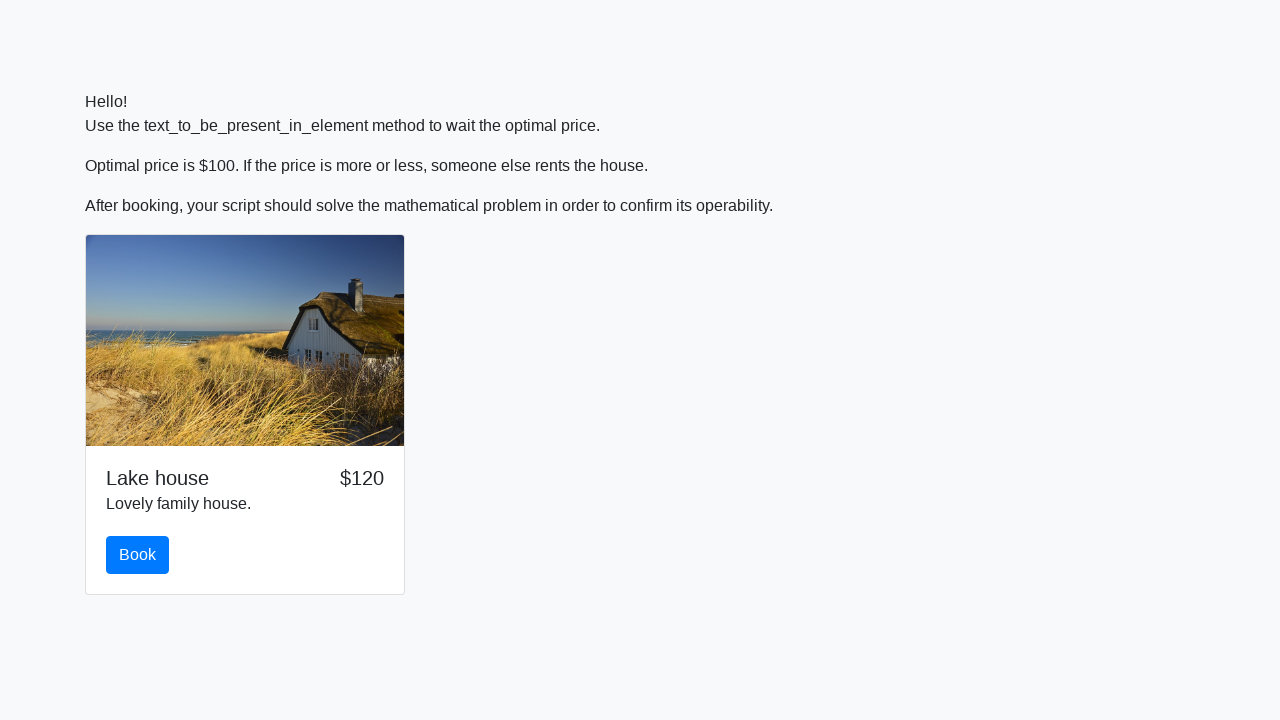